Tests autocomplete functionality by typing partial text and selecting India from suggestions using two different methods

Starting URL: https://rahulshettyacademy.com/AutomationPractice/

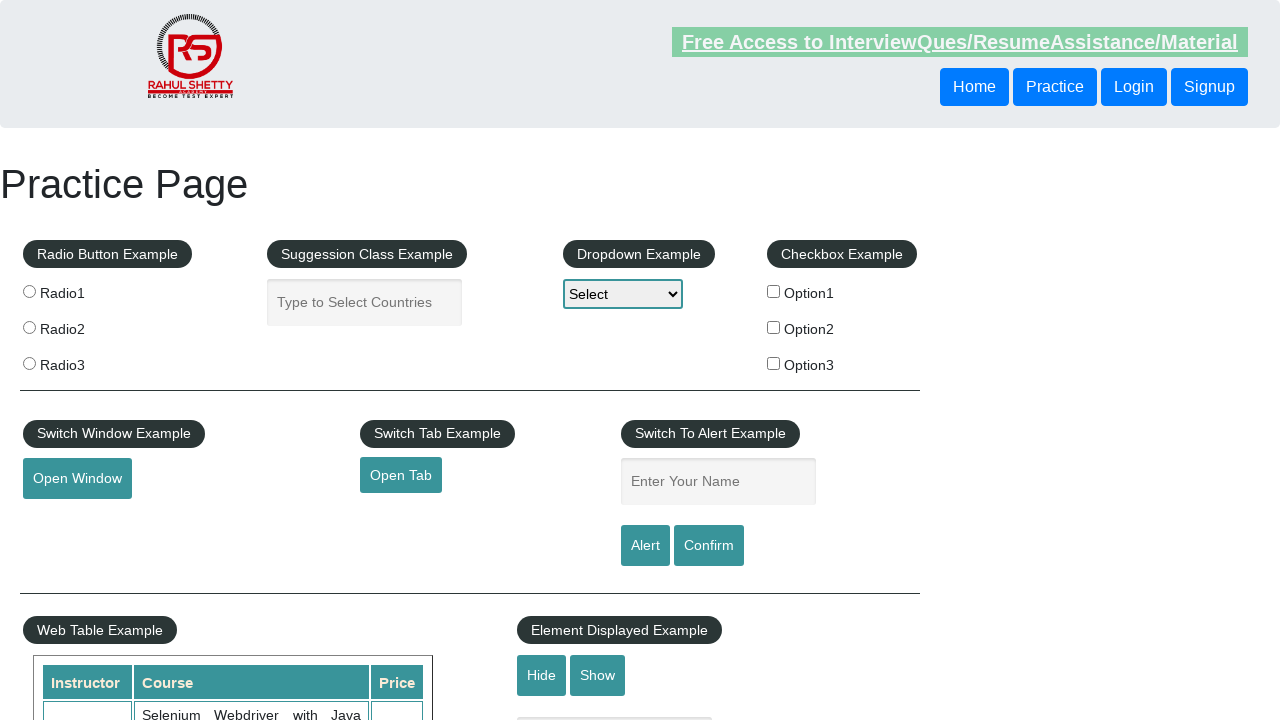

Filled autocomplete field with 'Ind' to trigger suggestions on #autocomplete
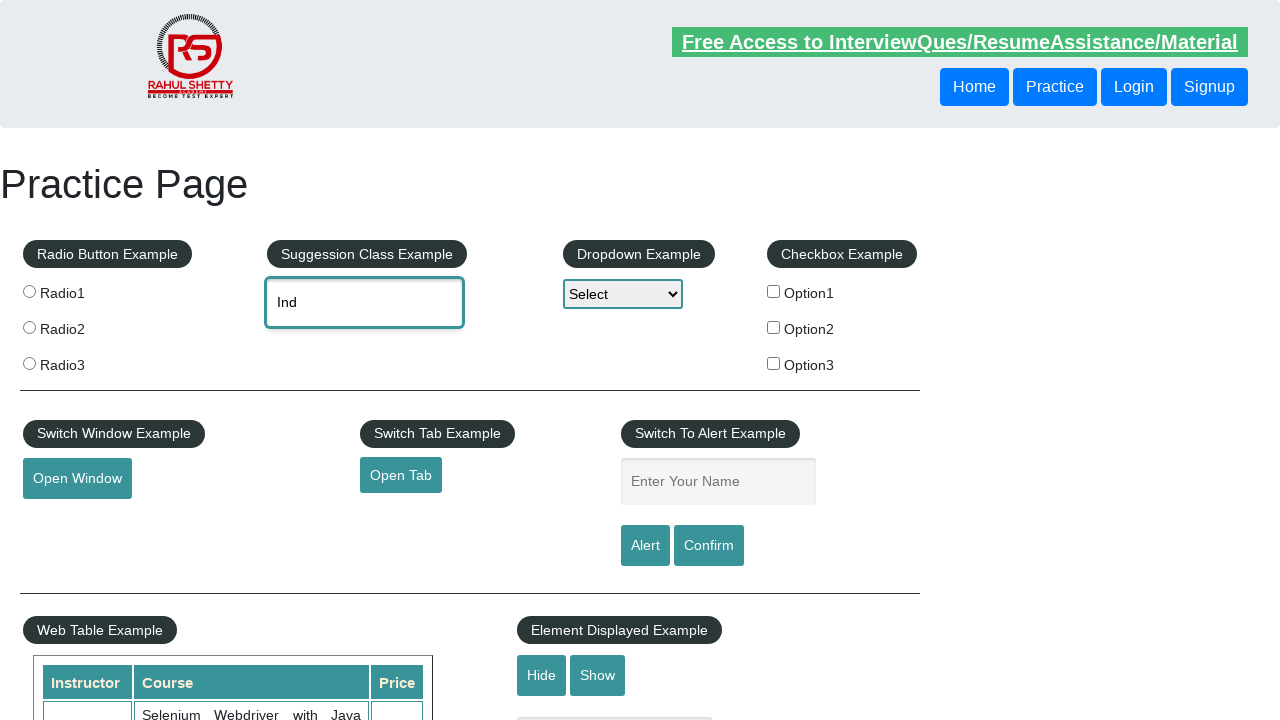

Autocomplete dropdown appeared with country suggestions
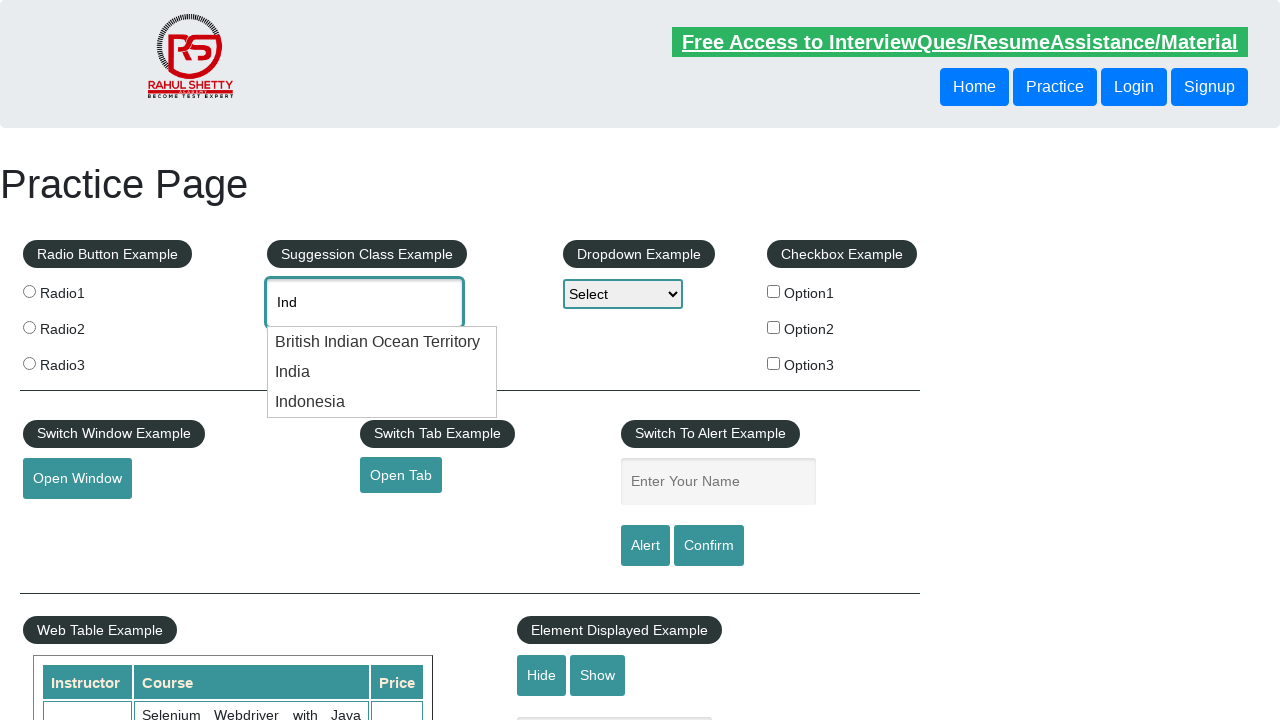

Retrieved all country options from dropdown list
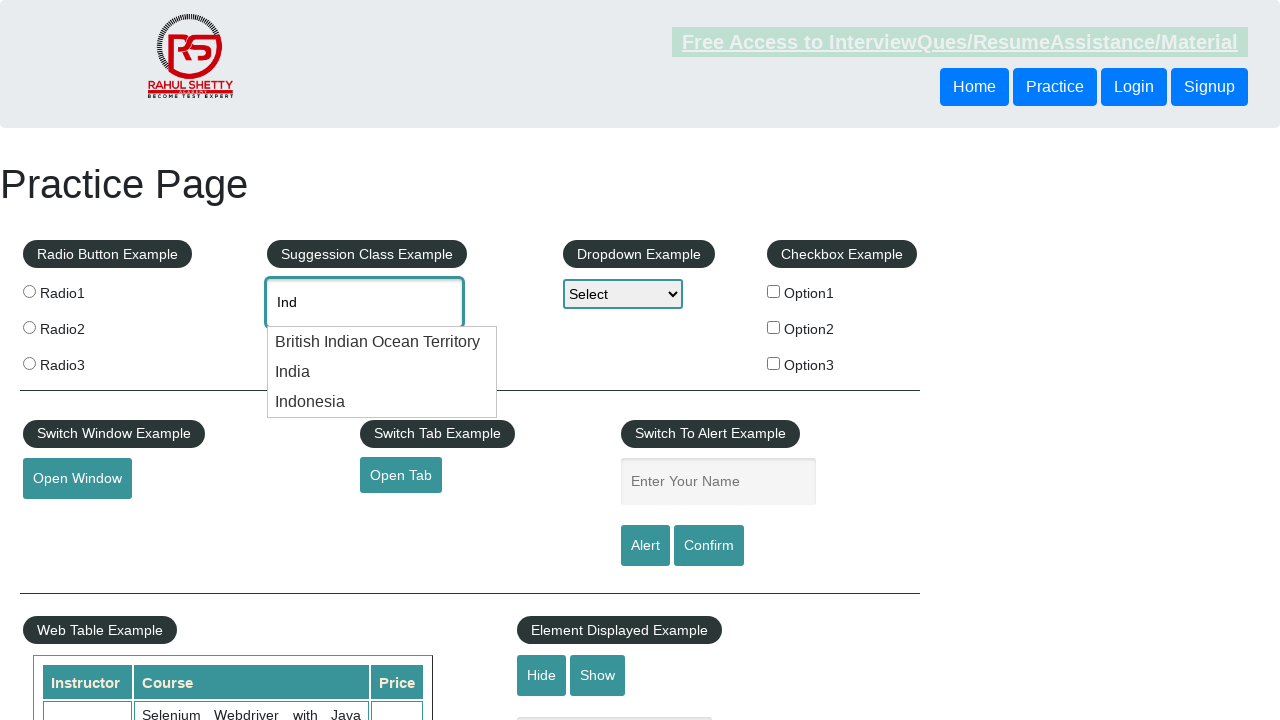

Selected 'India' from dropdown using click method at (382, 372) on ul.ui-menu li >> nth=1
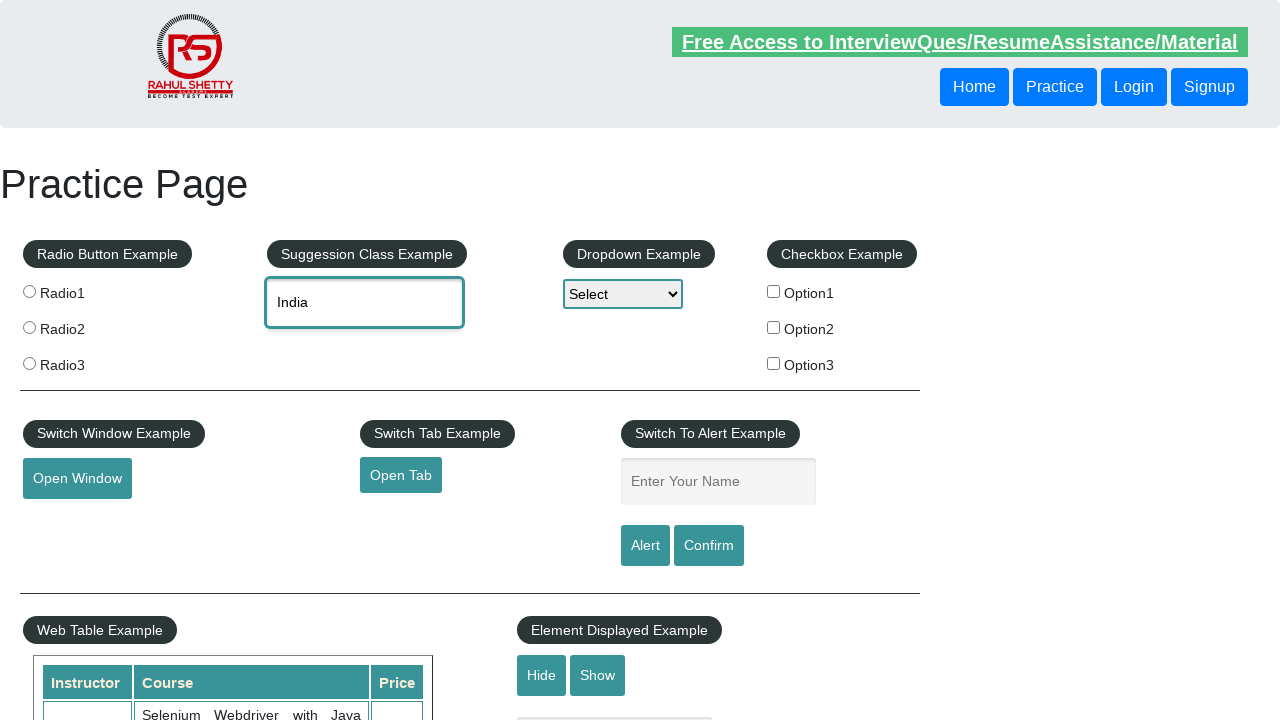

Waited 2 seconds to observe selection result
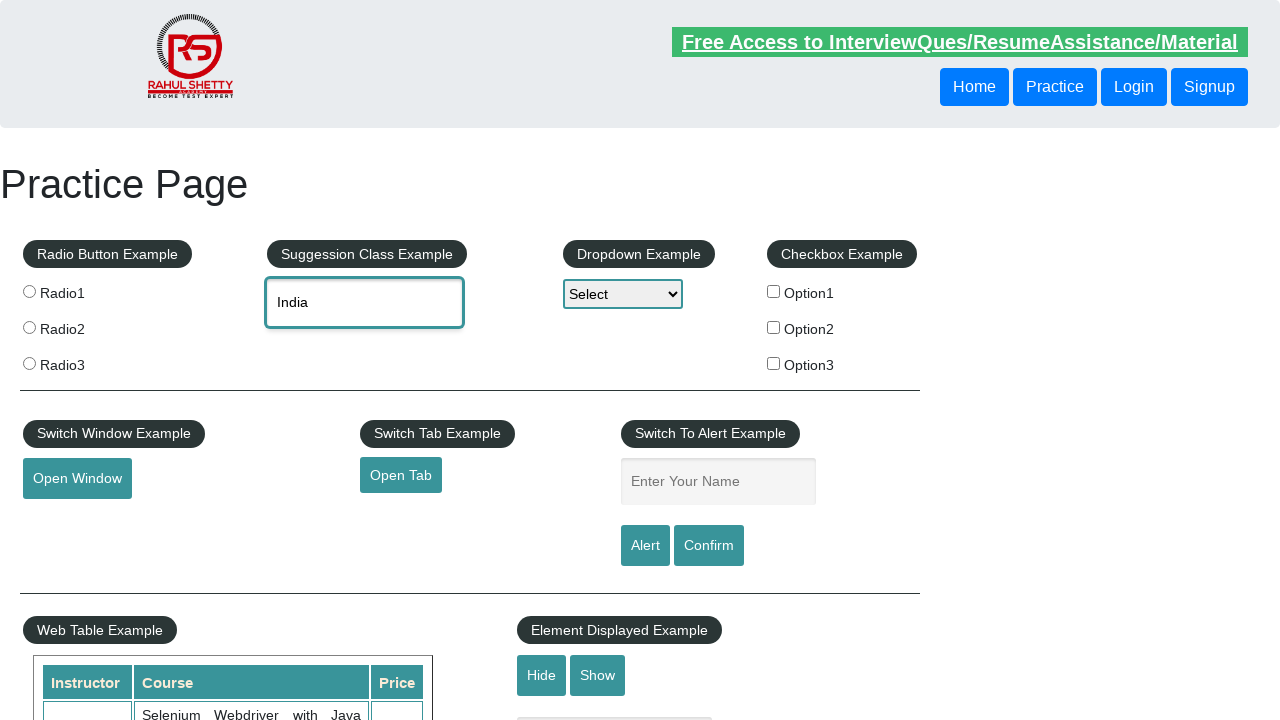

Cleared autocomplete field for second method test on #autocomplete
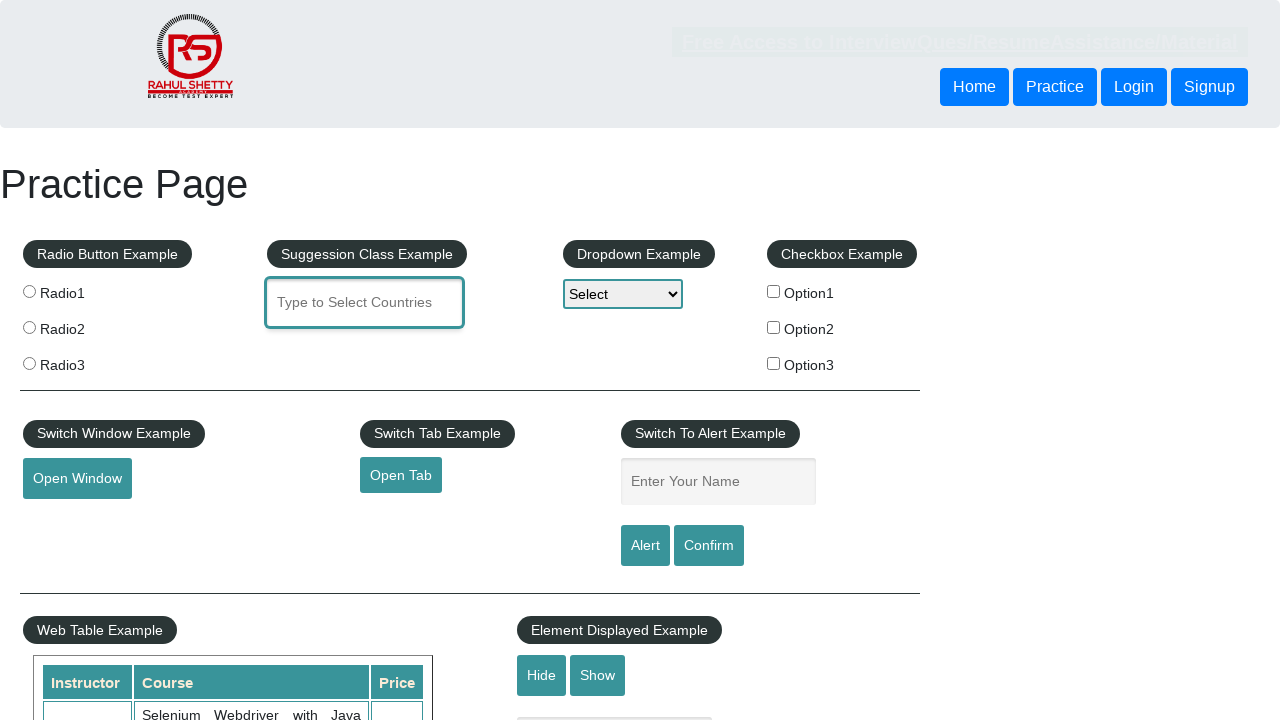

Filled autocomplete field with 'India' for keyboard navigation test on #autocomplete
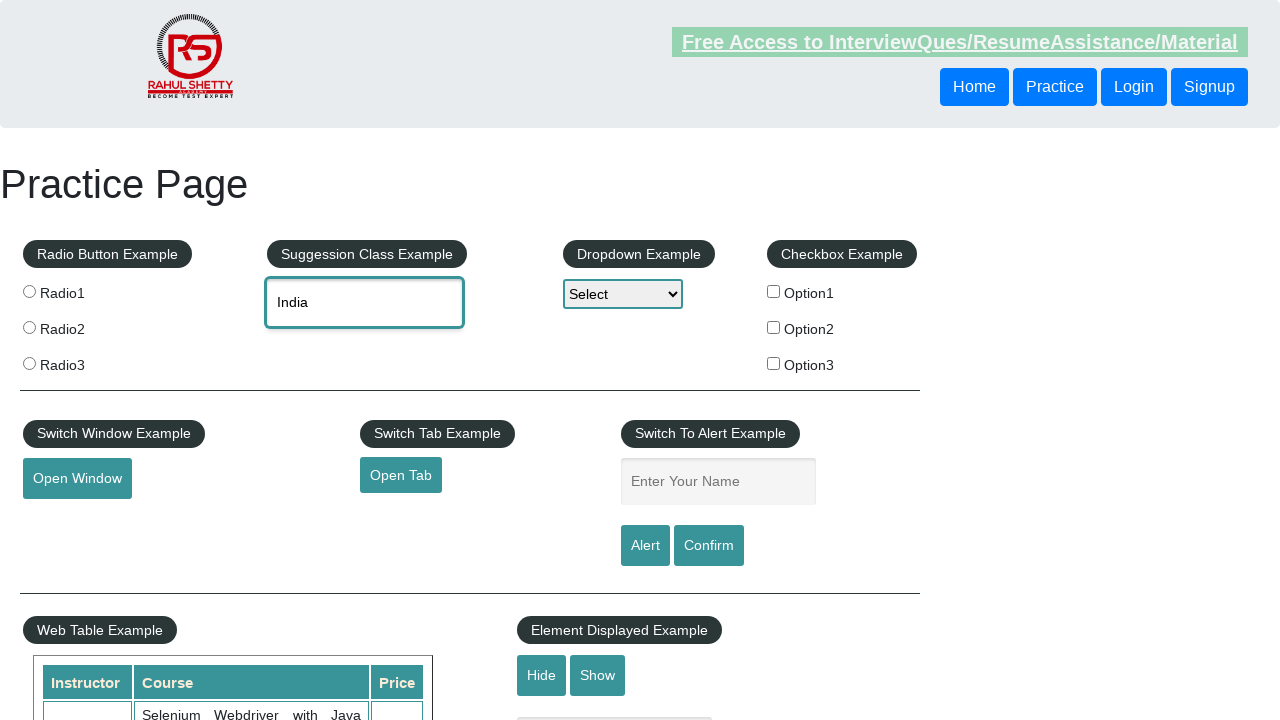

Autocomplete dropdown appeared for keyboard navigation
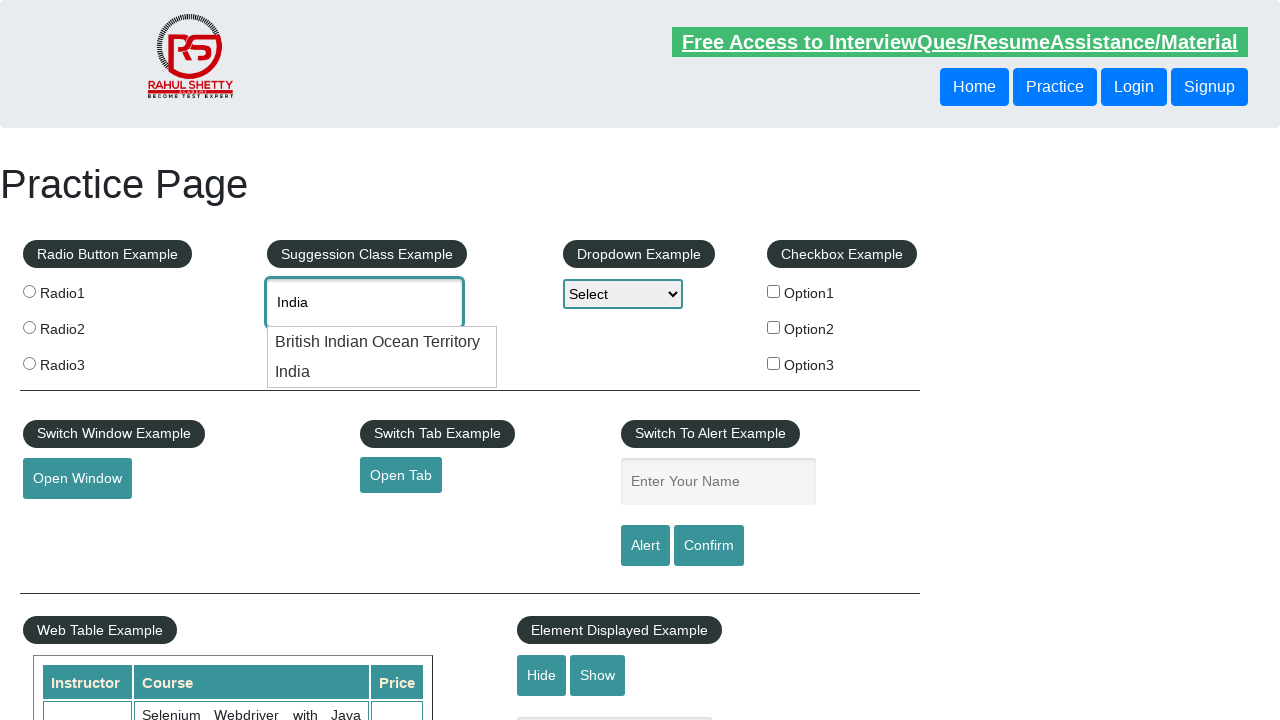

Pressed ArrowDown key once to navigate dropdown
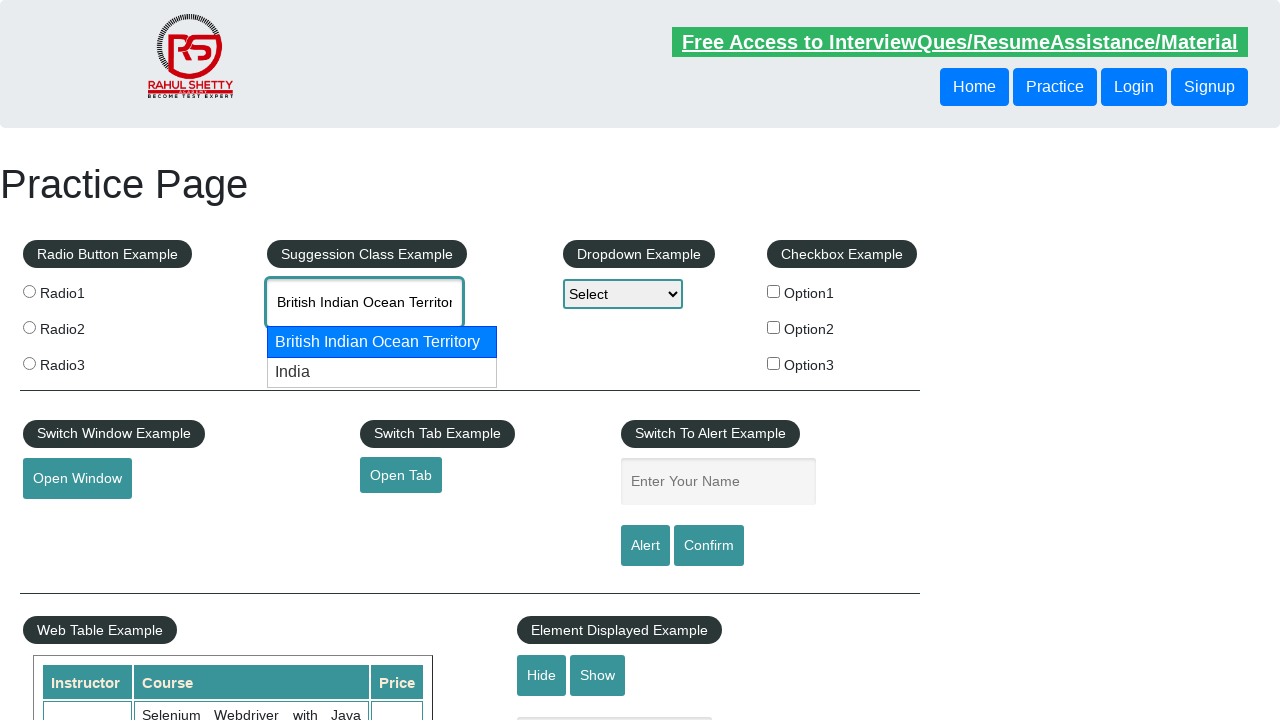

Pressed ArrowDown key second time to navigate dropdown
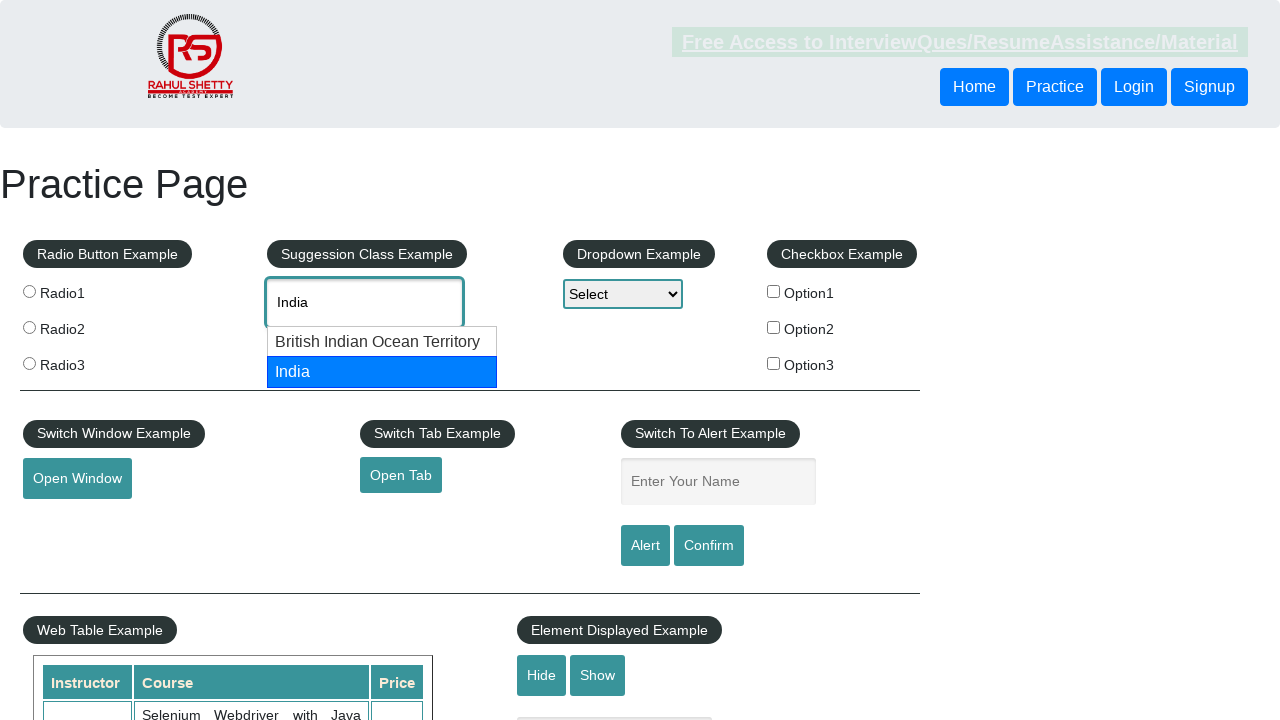

Pressed Enter key to select highlighted option
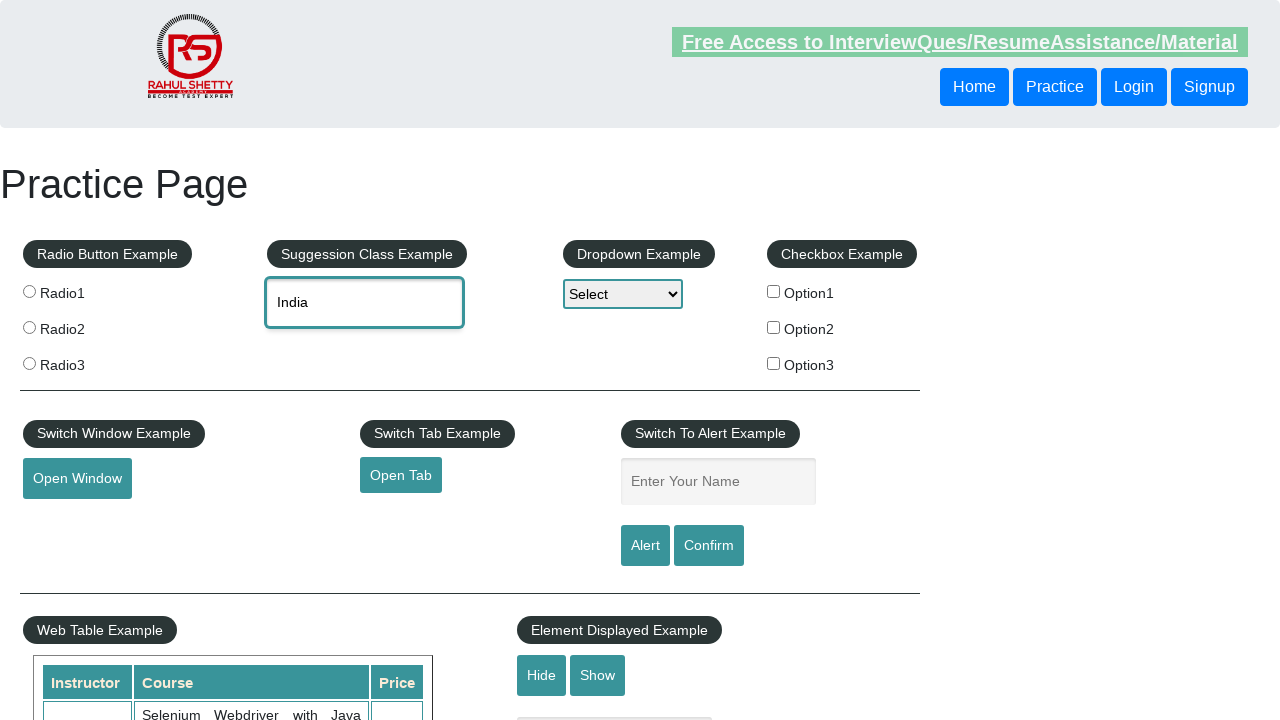

Waited 2 seconds to observe keyboard selection result
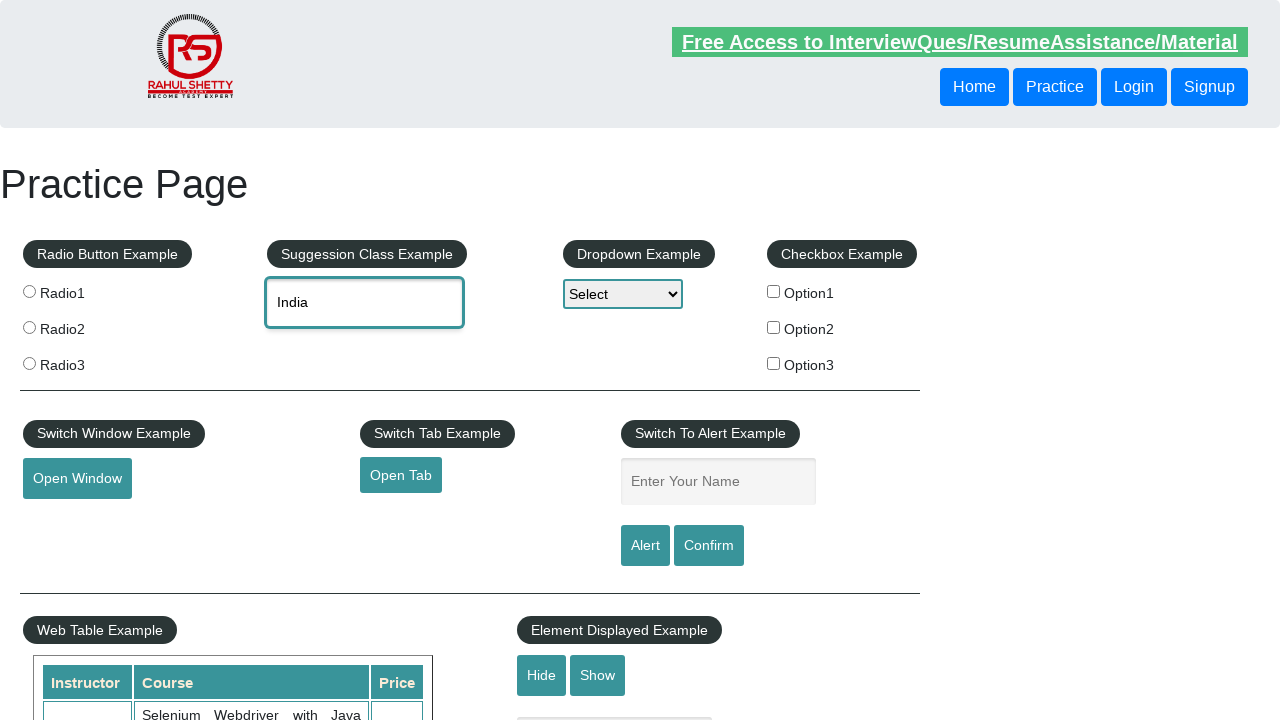

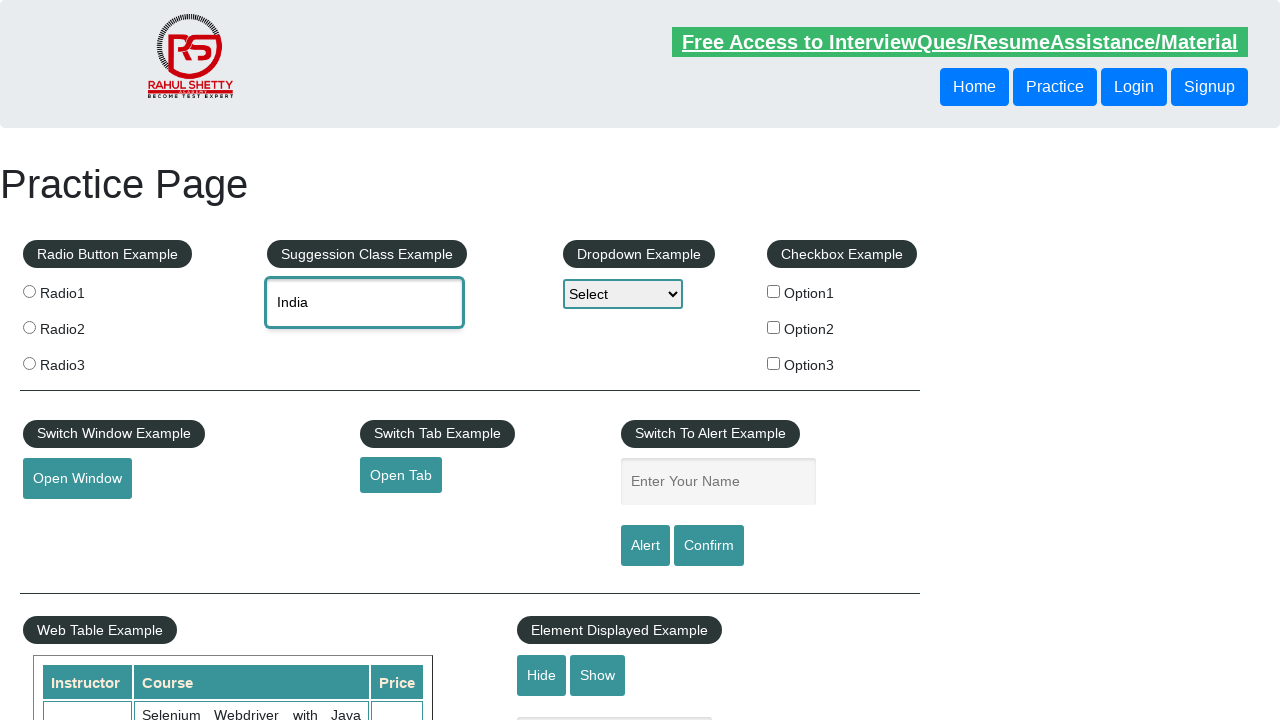